Tests the password reset functionality by submitting an email for password reset

Starting URL: https://svburger1.co.il/#/

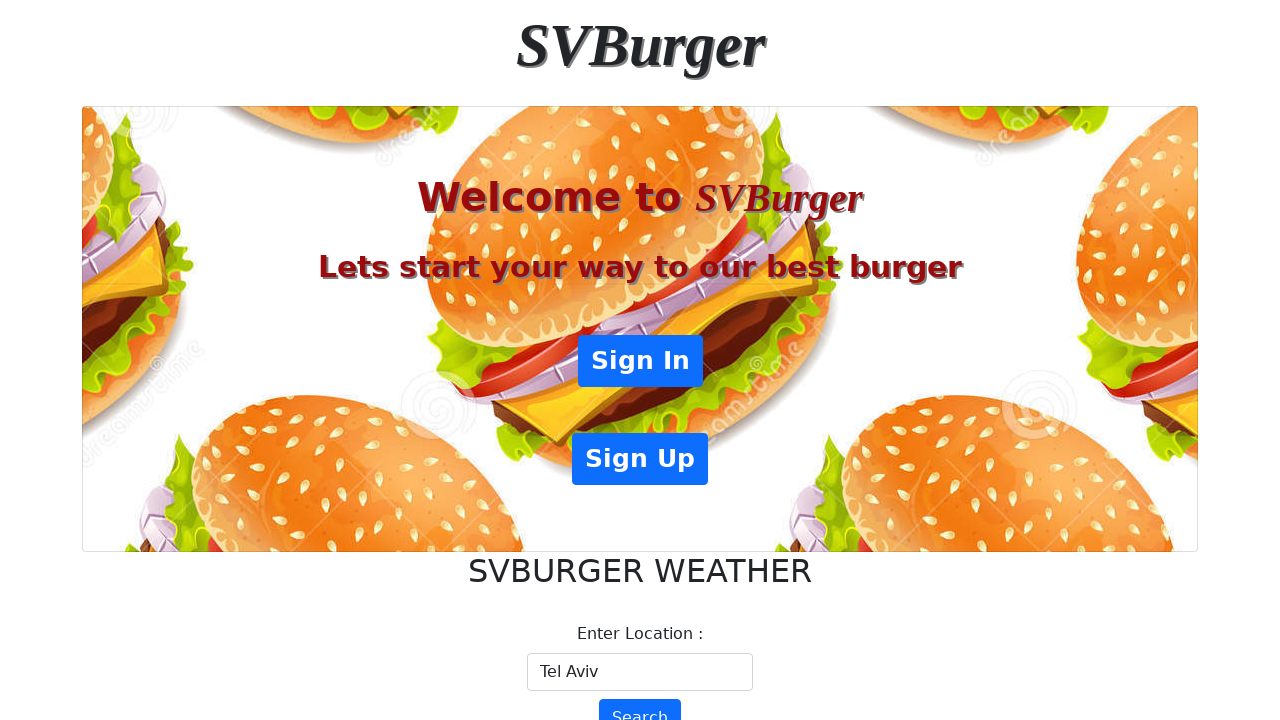

Clicked Sign In button at (640, 361) on xpath=//button[text() = "Sign In"]
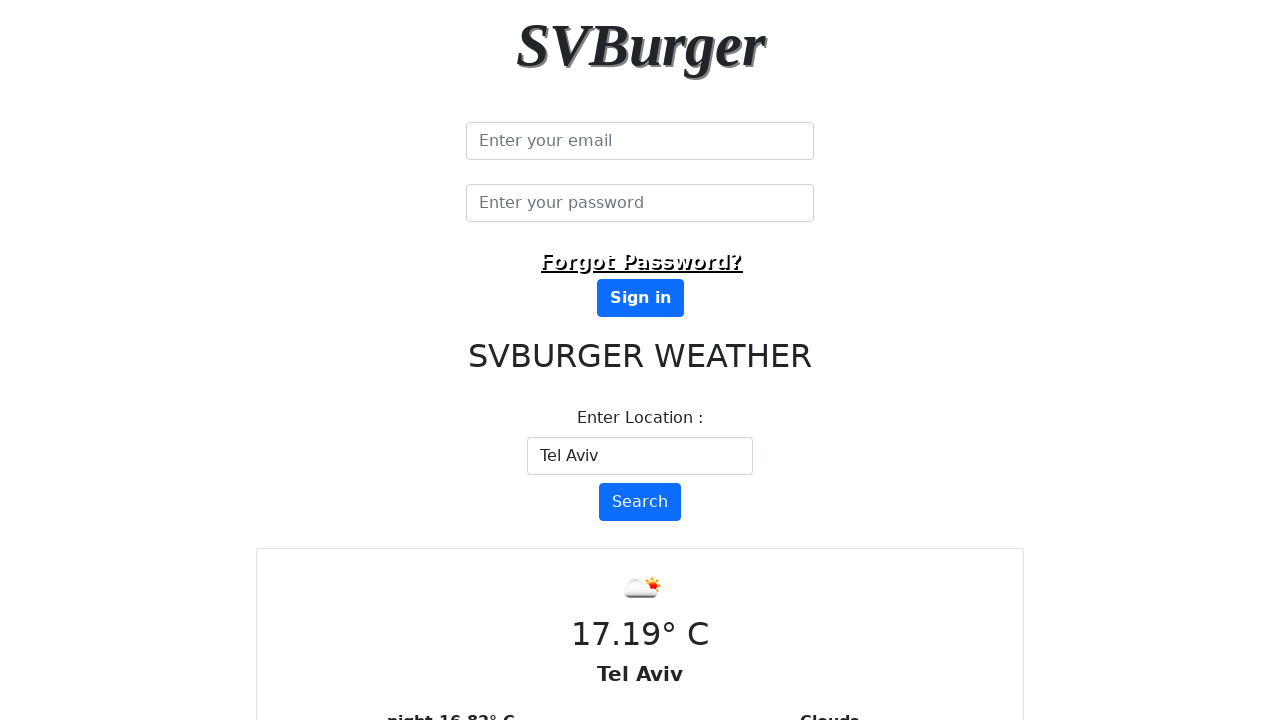

Clicked forgot password link at (640, 261) on xpath=//a[@id = "forgotId"]
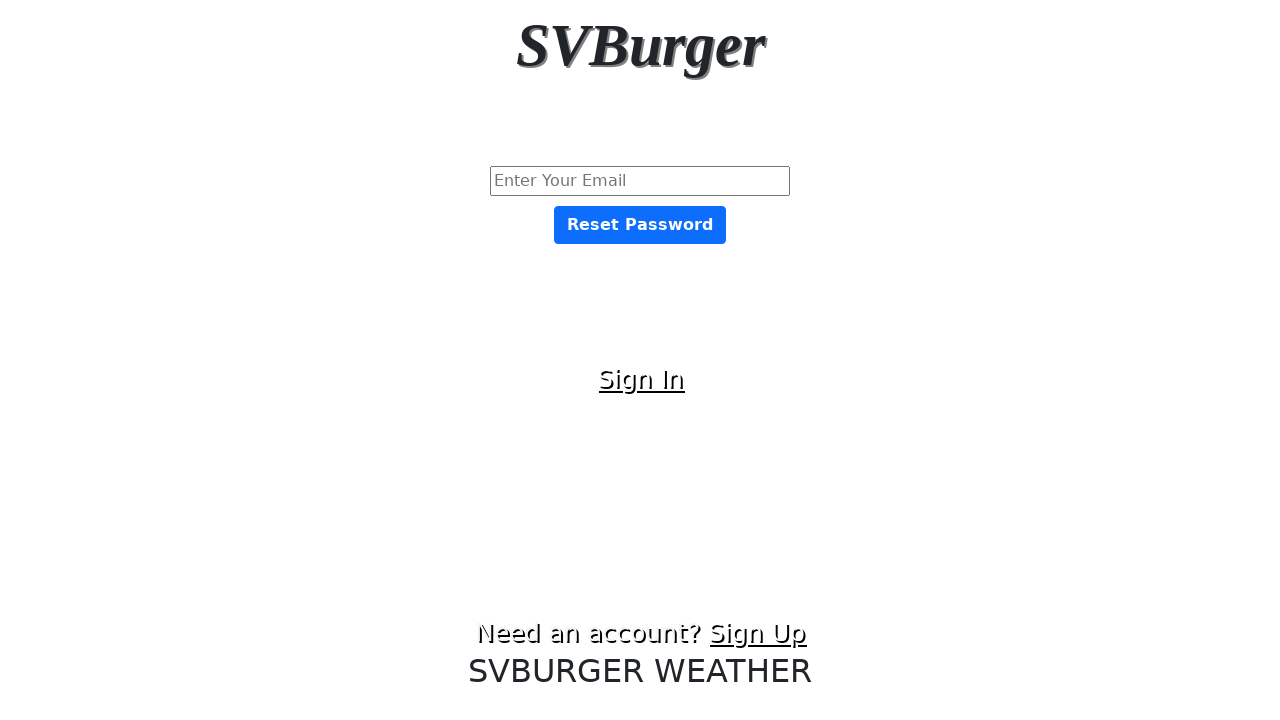

Filled email field with 'testuser456@gmail.com' for password reset on //input[@id = "inputForgotPassword"]
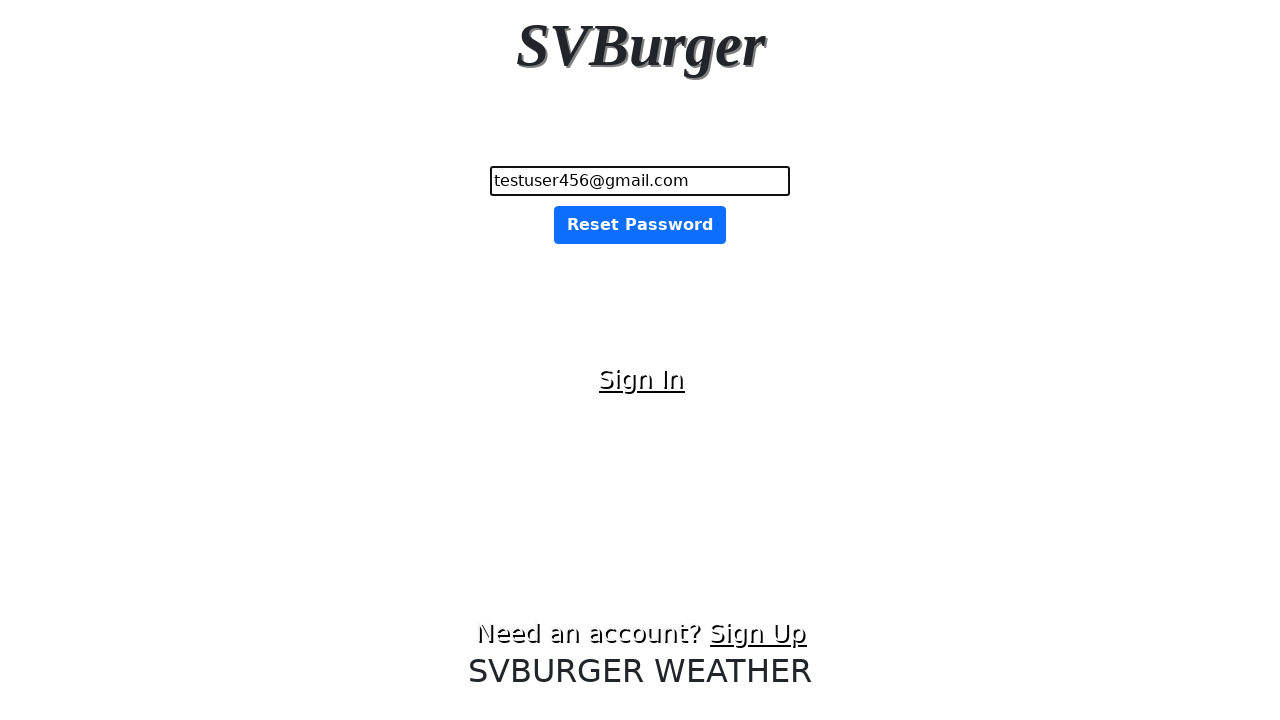

Clicked Reset Password button at (640, 225) on xpath=//button[text() = "Reset Password"]
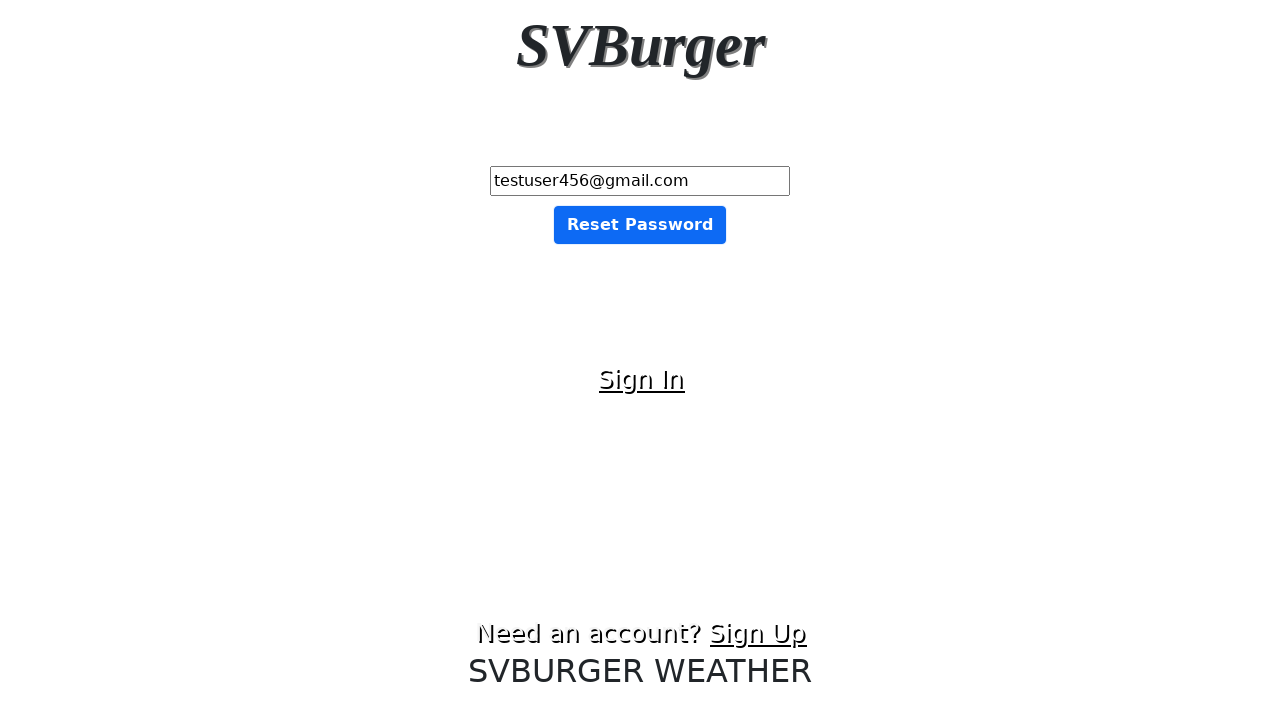

Set up alert dialog handler to accept dialogs
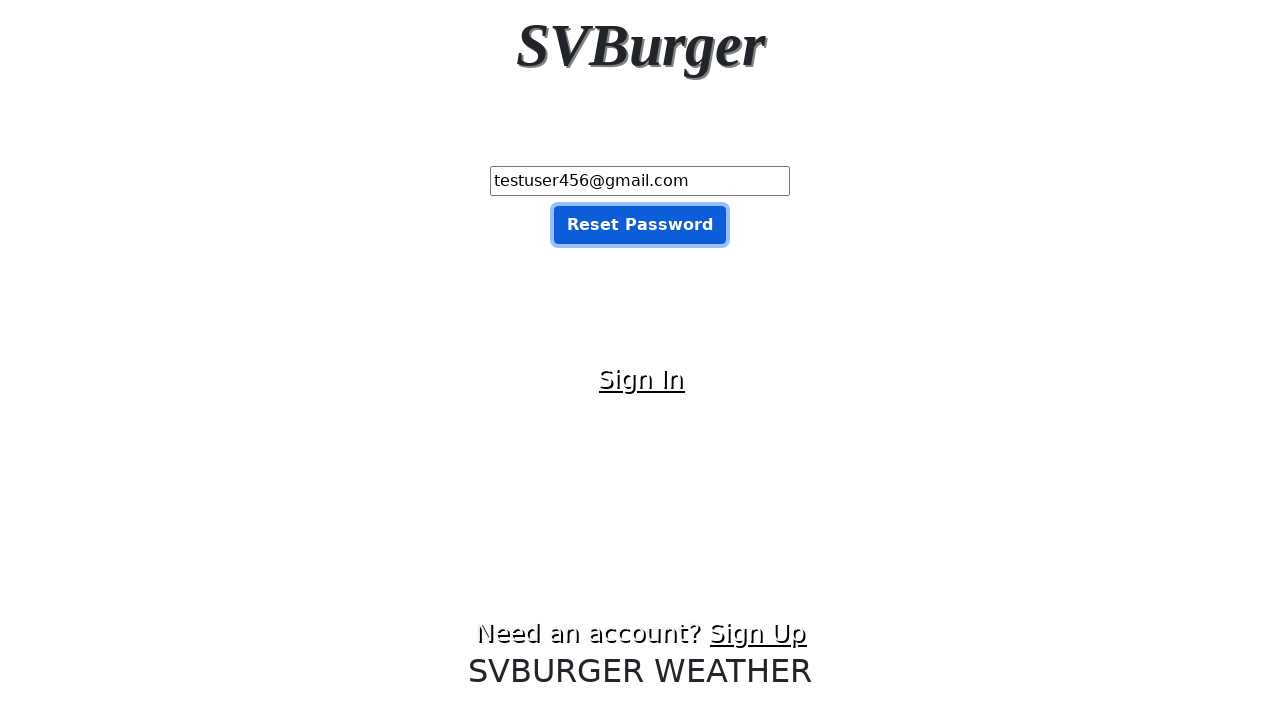

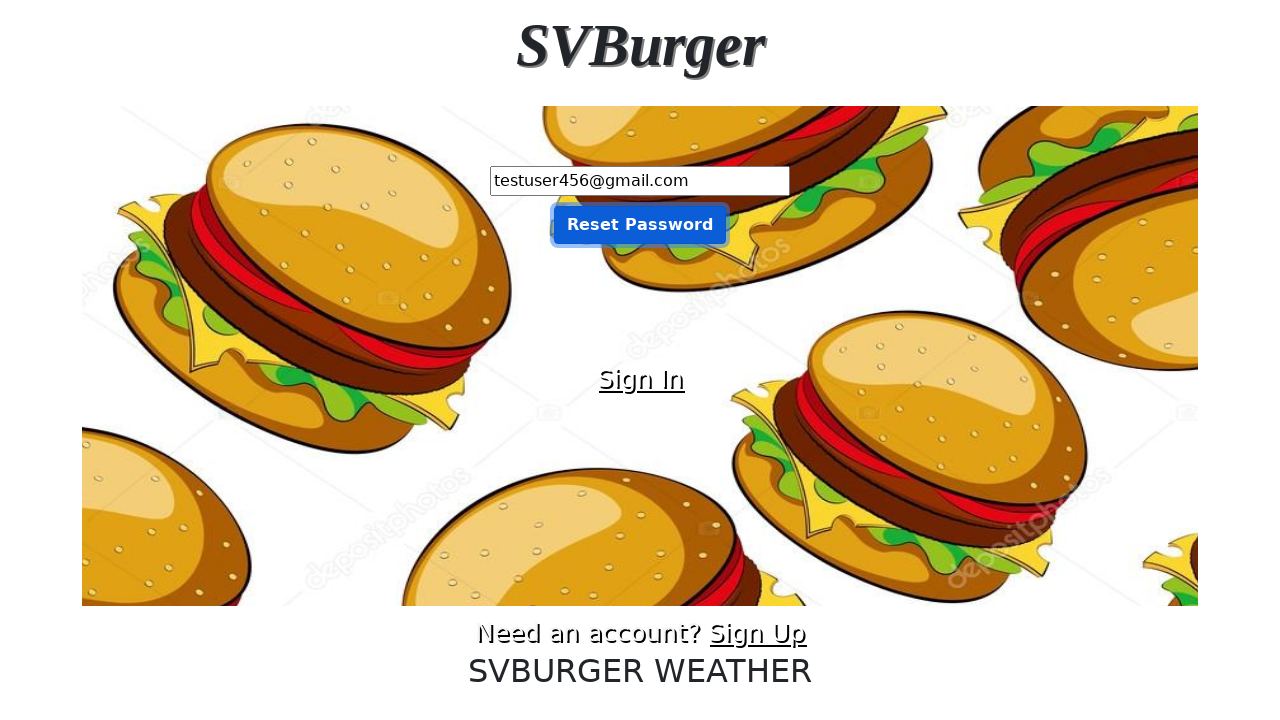